Tests navigation to Selenium documentation page and clicks on the Grid documentation link using Chrome browser

Starting URL: https://www.selenium.dev/documentation/

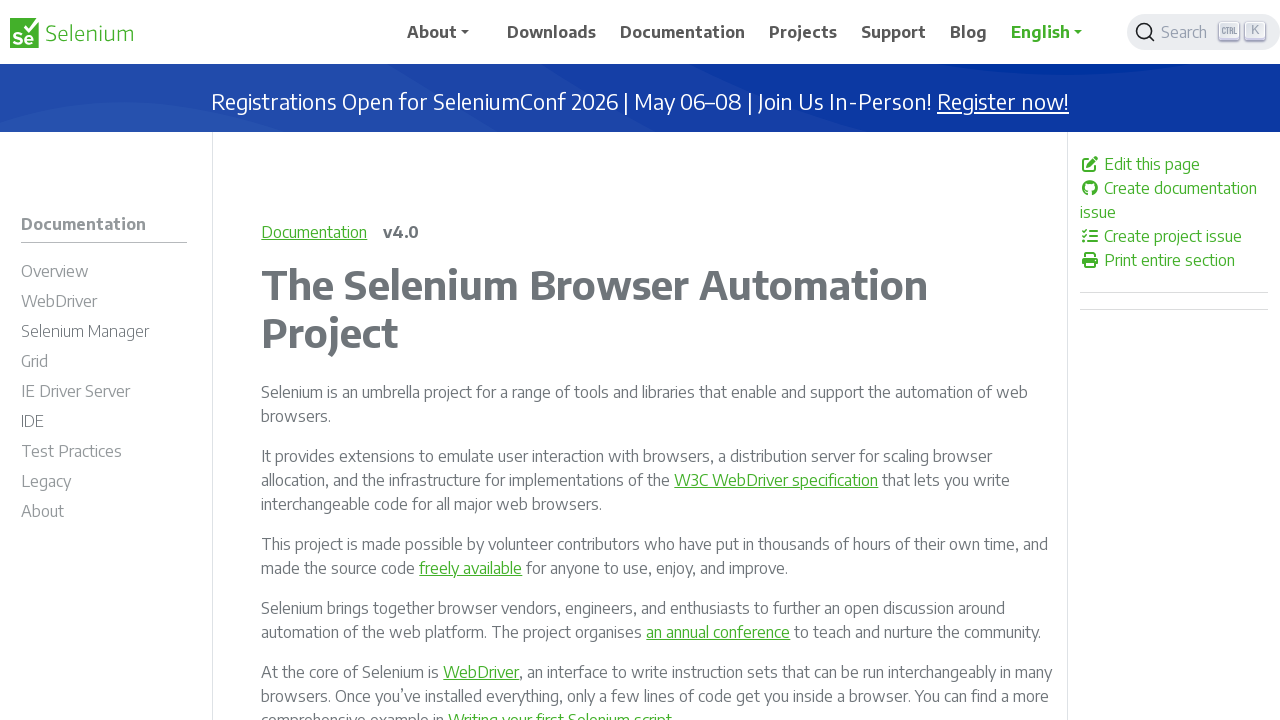

Navigated to Selenium documentation page
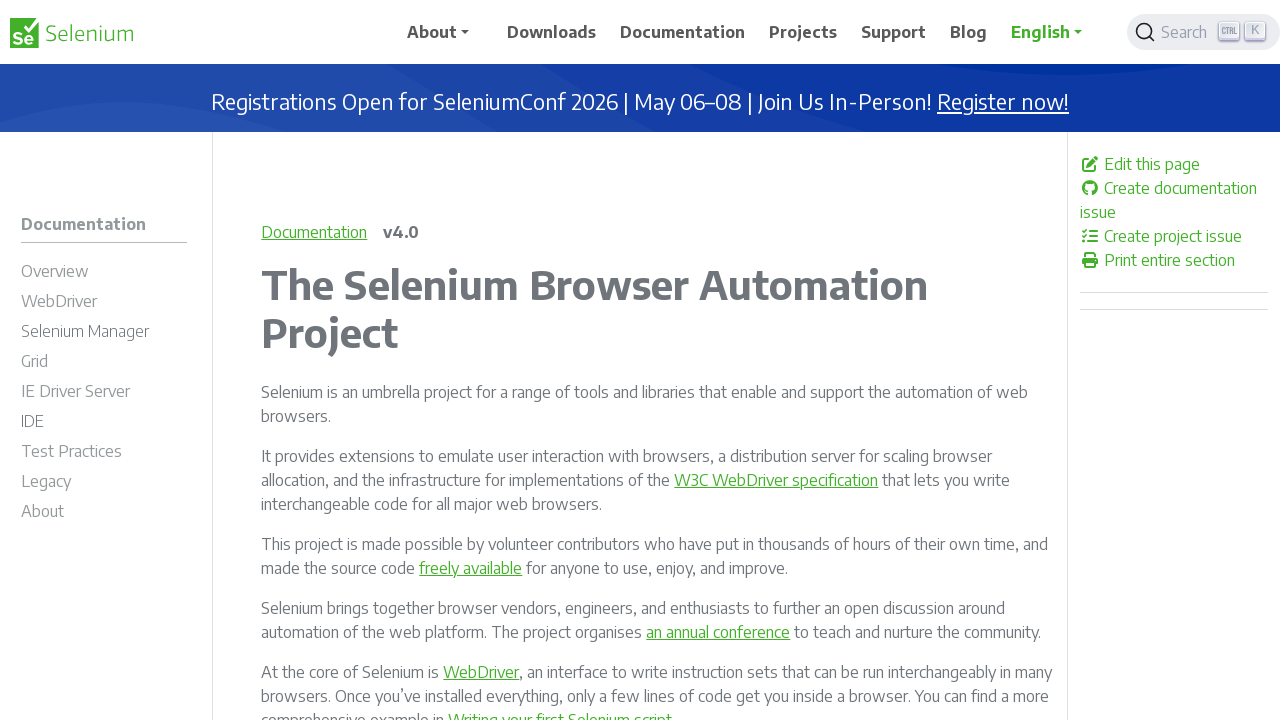

Clicked on Grid documentation link at (34, 361) on xpath=//*[@id='m-documentationgrid']/span
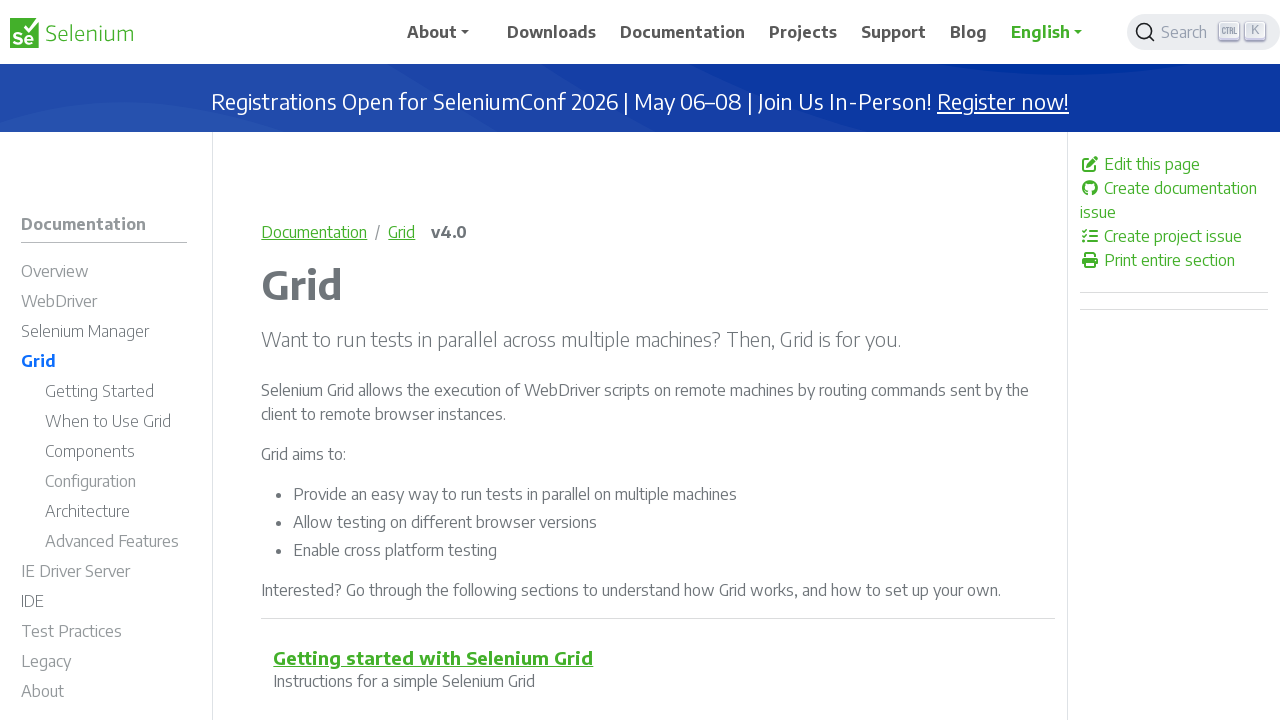

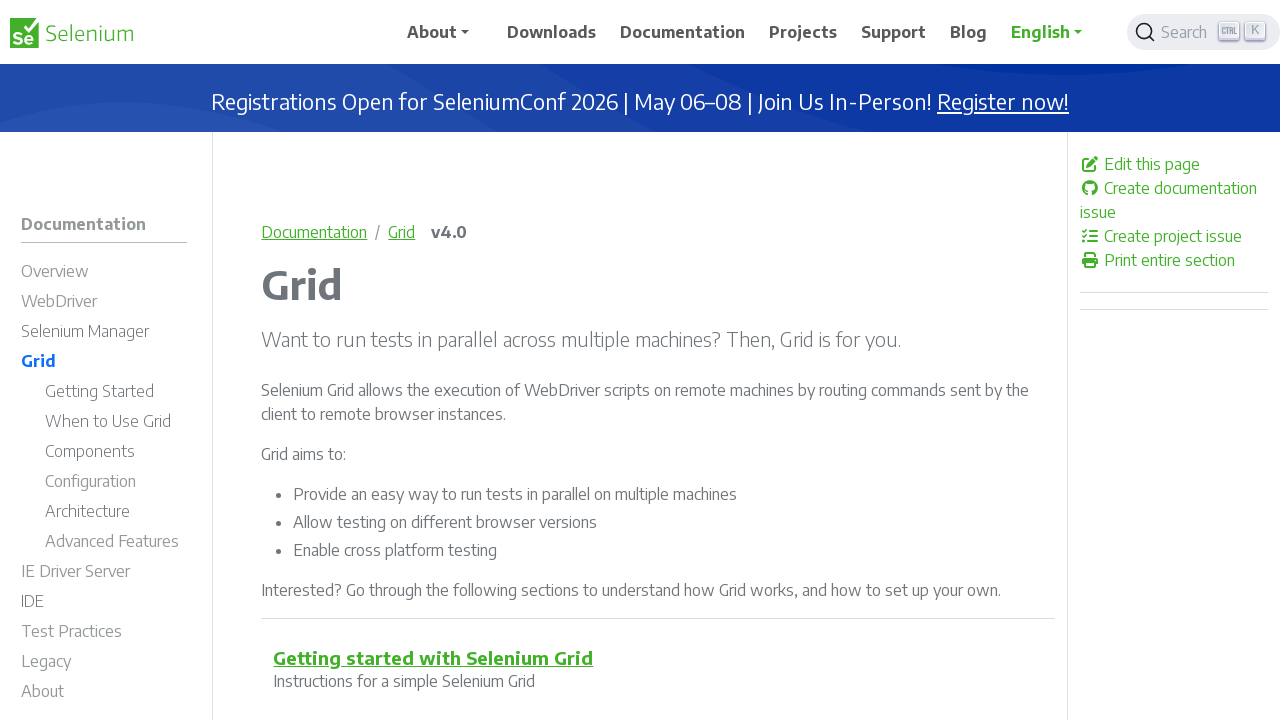